Navigates to Demo Tables section and identifies duplicate employee IDs in table-2, verifying that ID 76585 is the duplicate

Starting URL: http://automationbykrishna.com/#

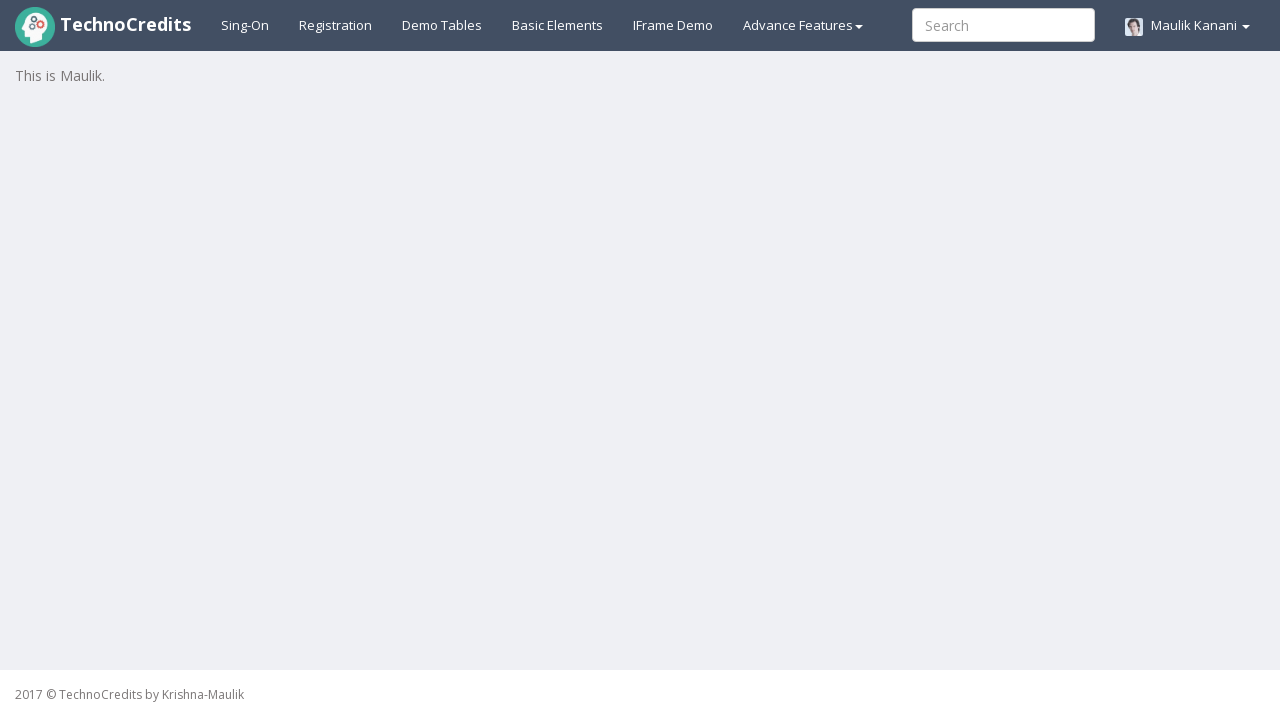

Clicked on Demo Tables link to navigate to tables section at (442, 25) on a:text('Demo Tables')
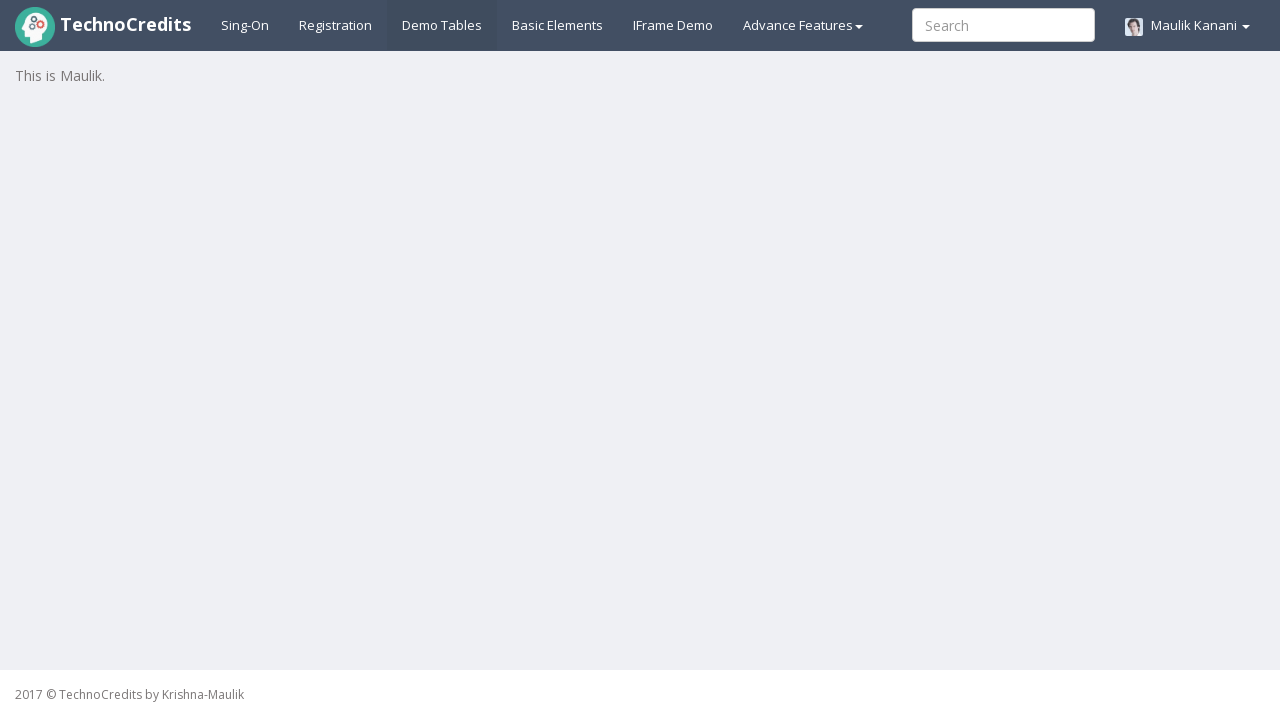

Table with class 'table table-striped' loaded successfully
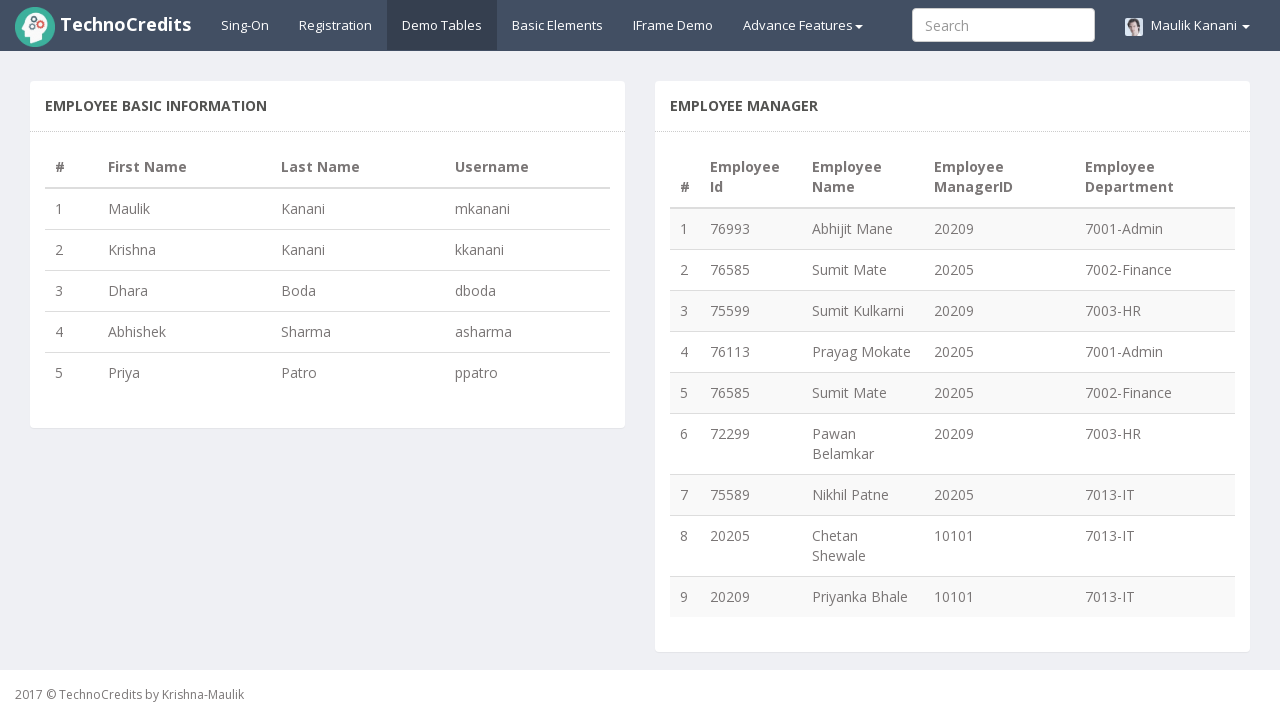

Retrieved row count: 9 rows found in table
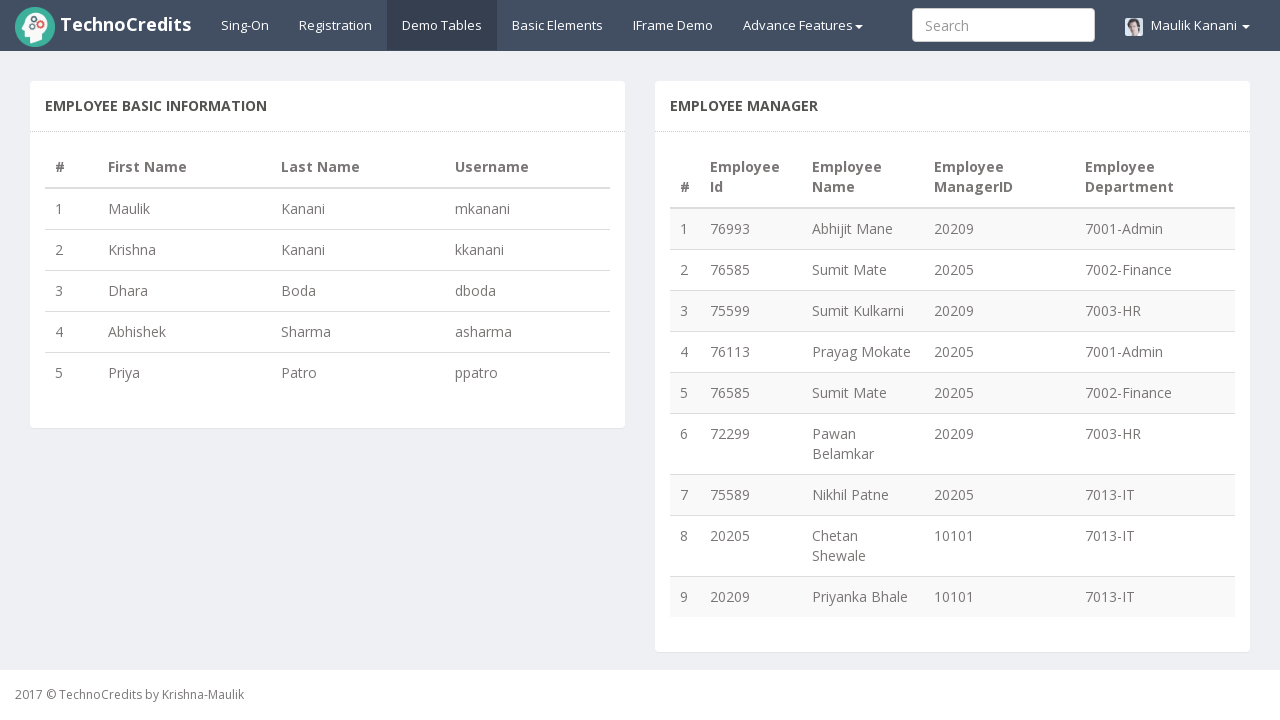

Checked row 1: Employee ID = 76993
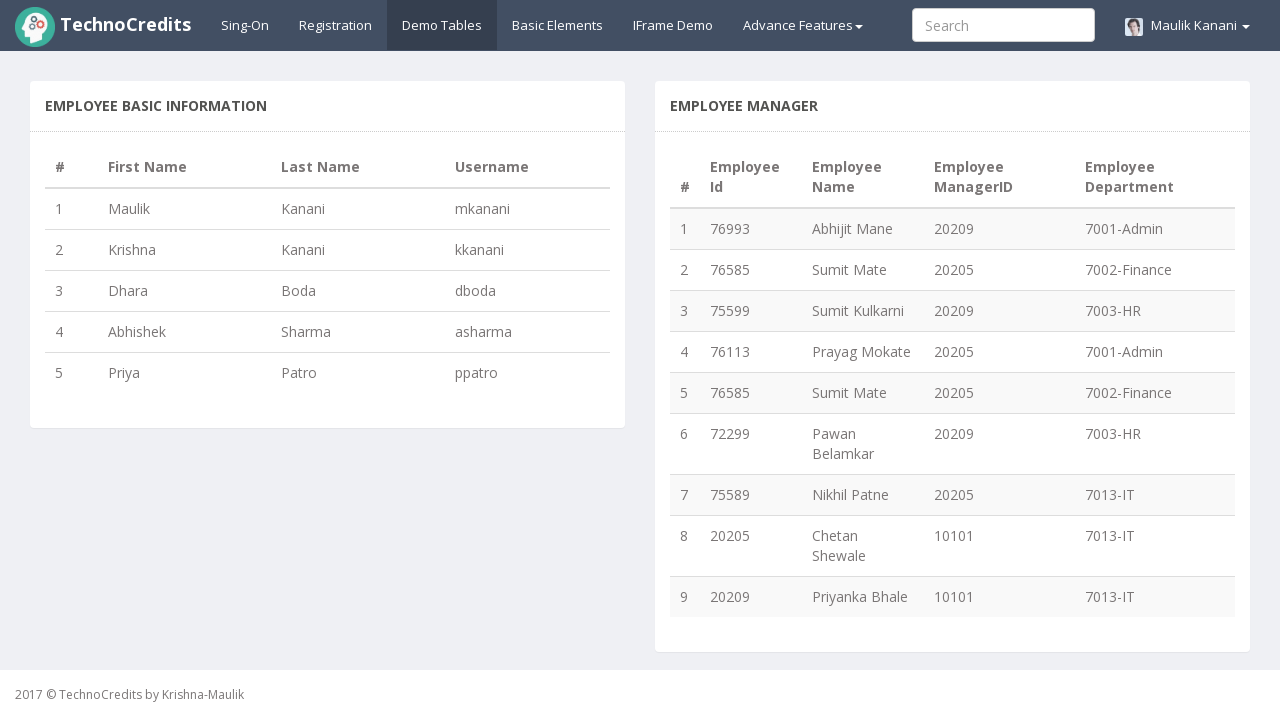

Checked row 2: Employee ID = 76585
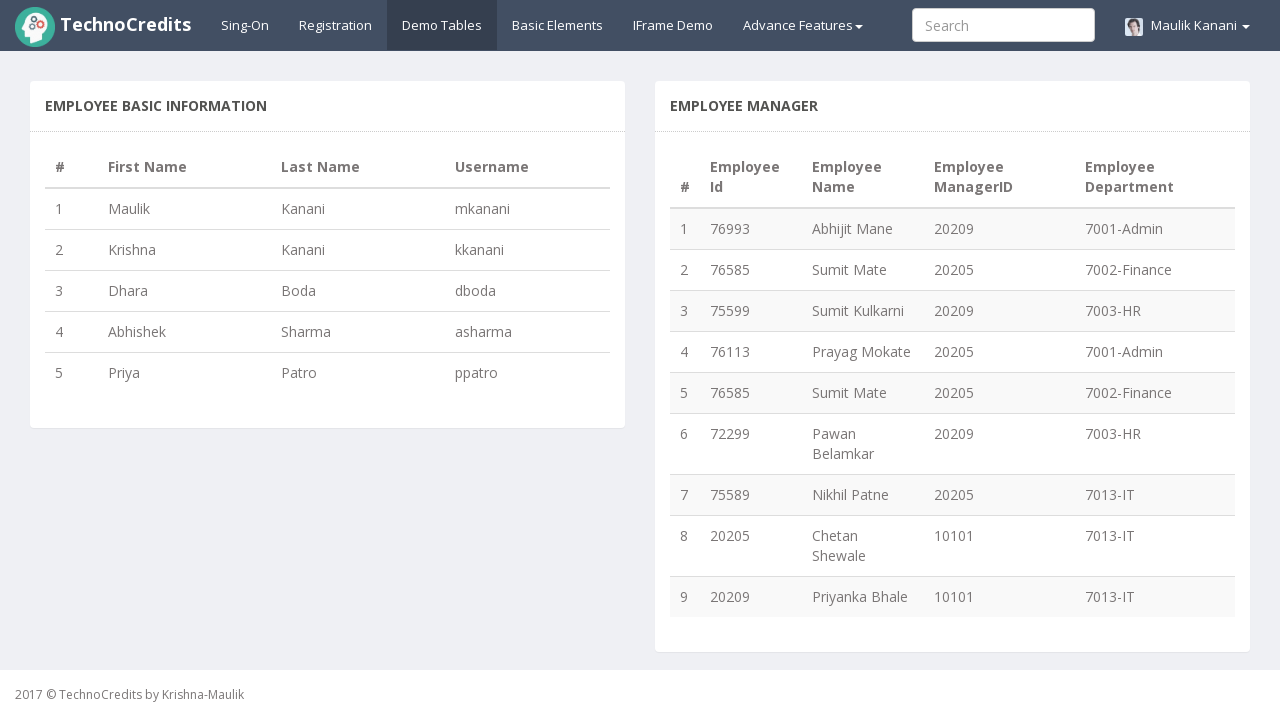

Checked row 3: Employee ID = 75599
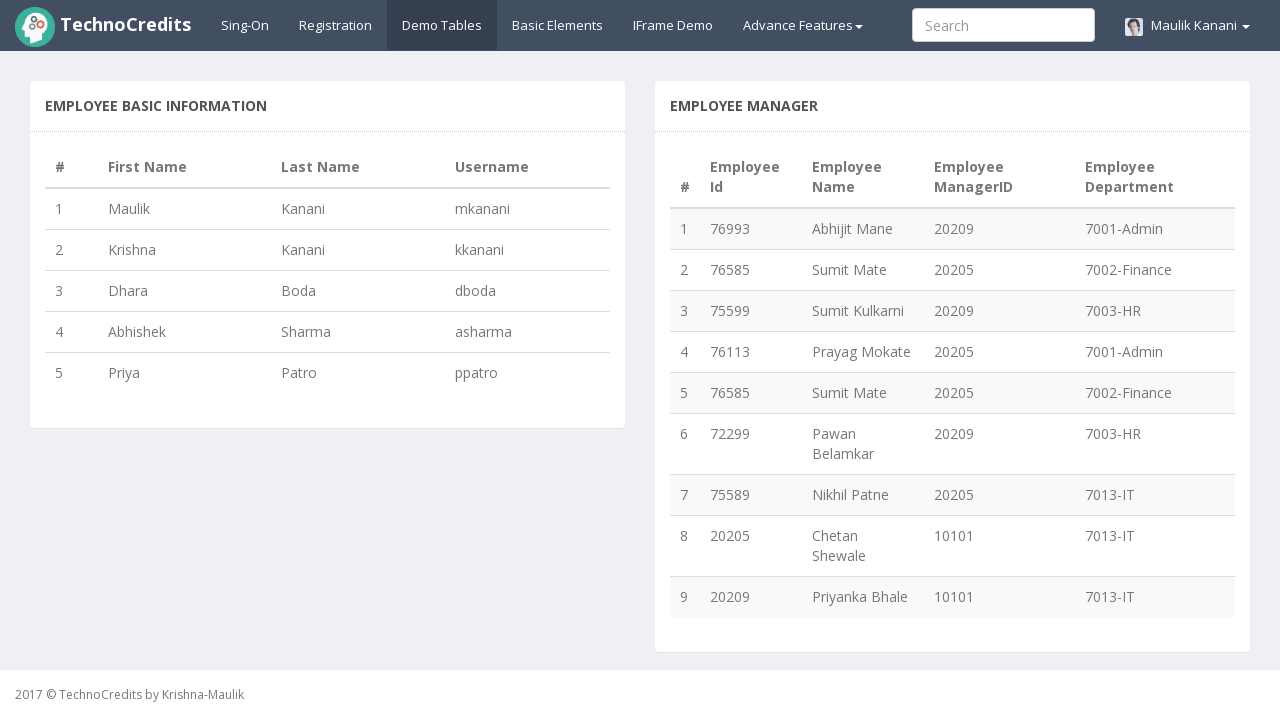

Checked row 4: Employee ID = 76113
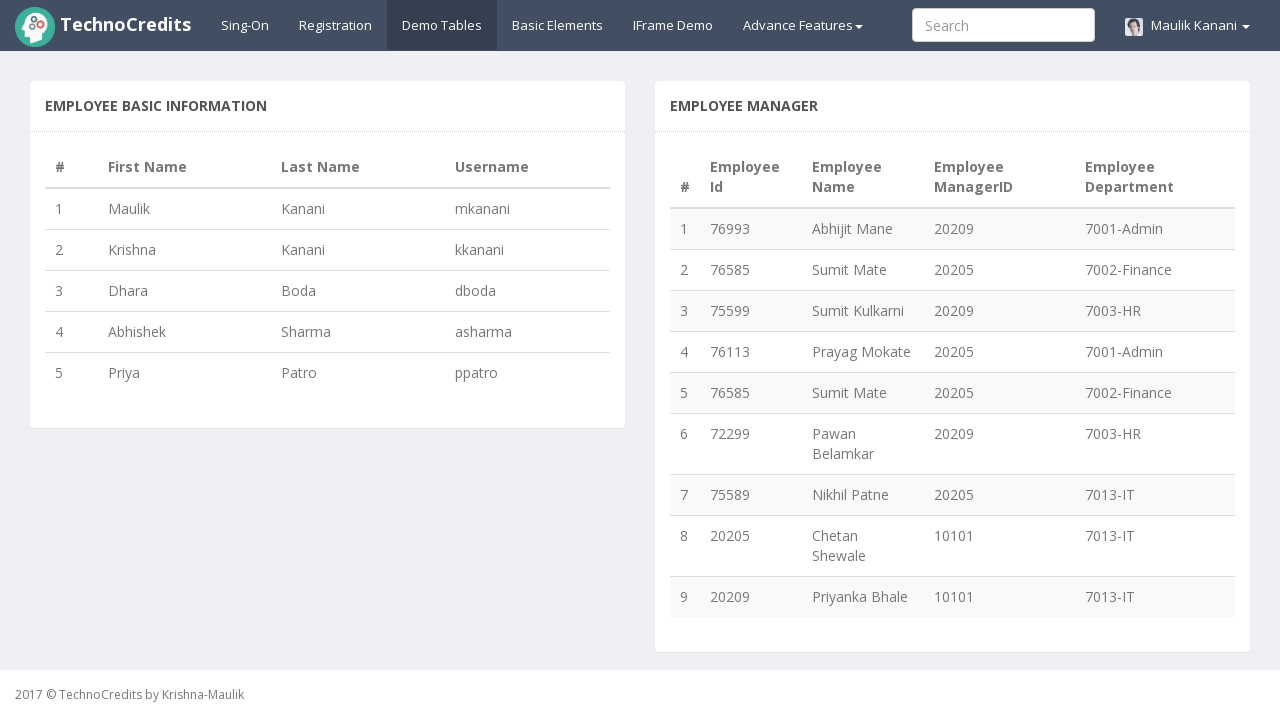

Checked row 5: Employee ID = 76585
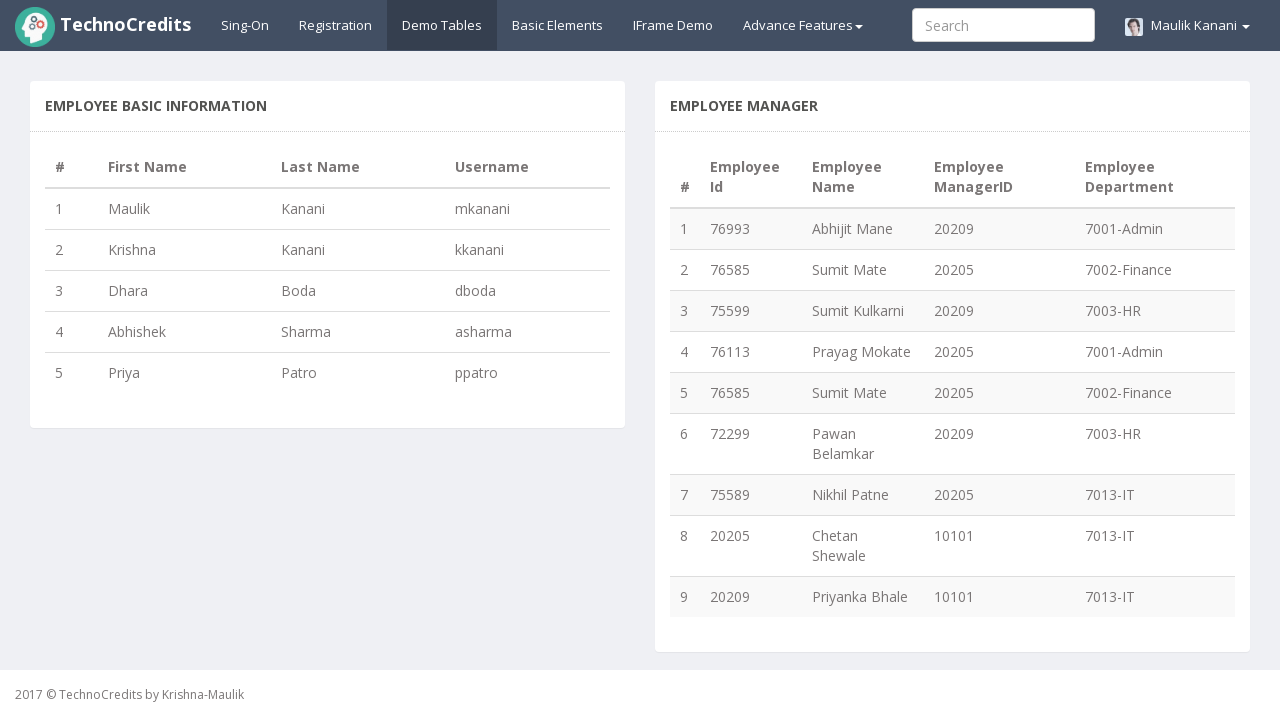

Checked row 6: Employee ID = 72299
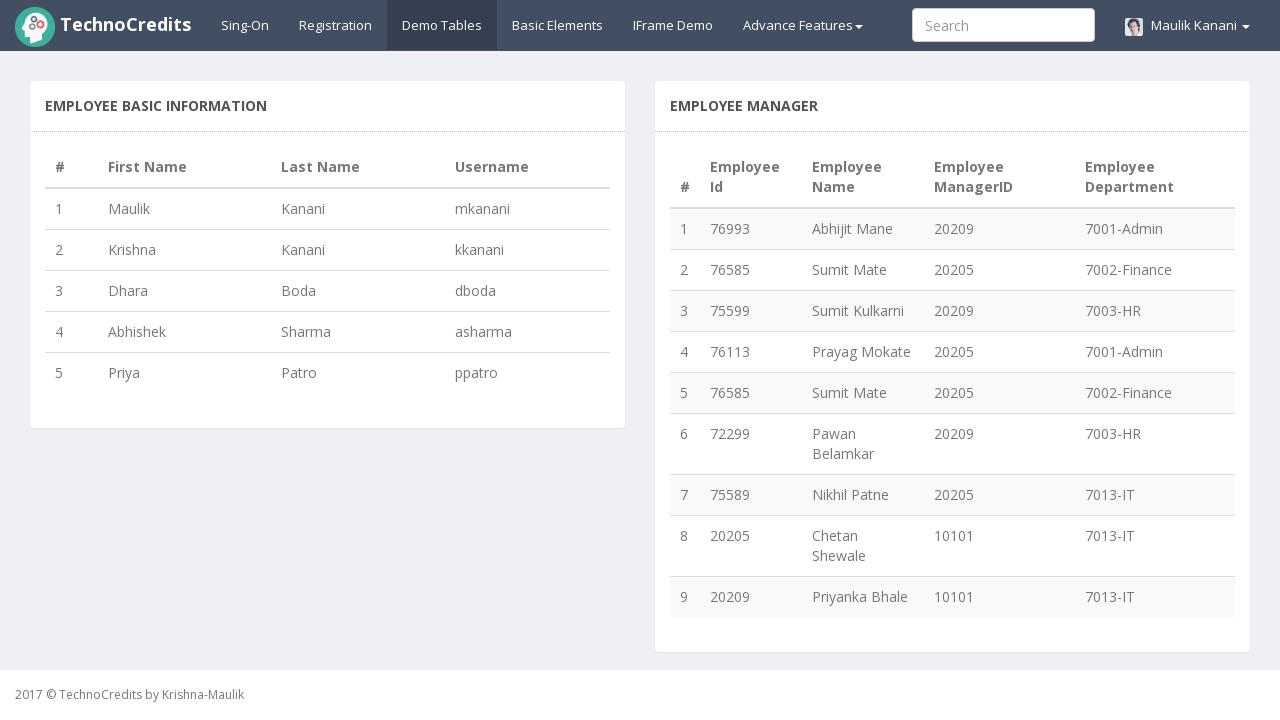

Checked row 7: Employee ID = 75589
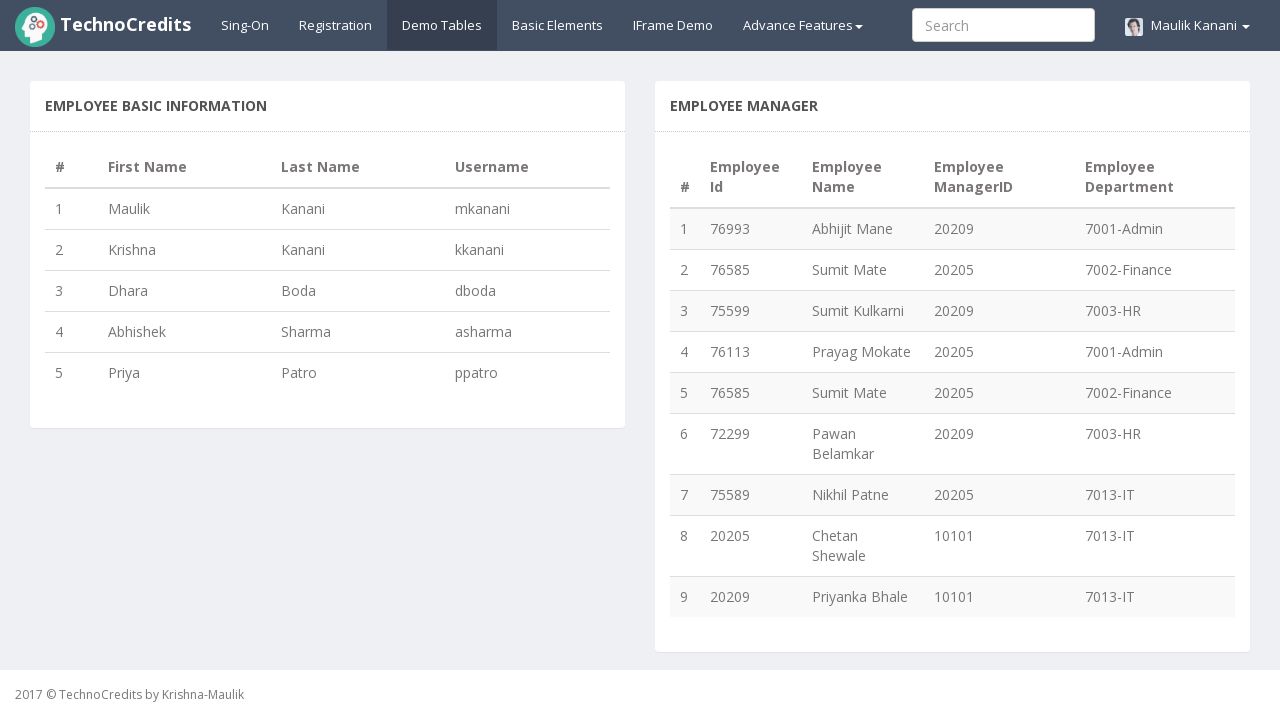

Checked row 8: Employee ID = 20205
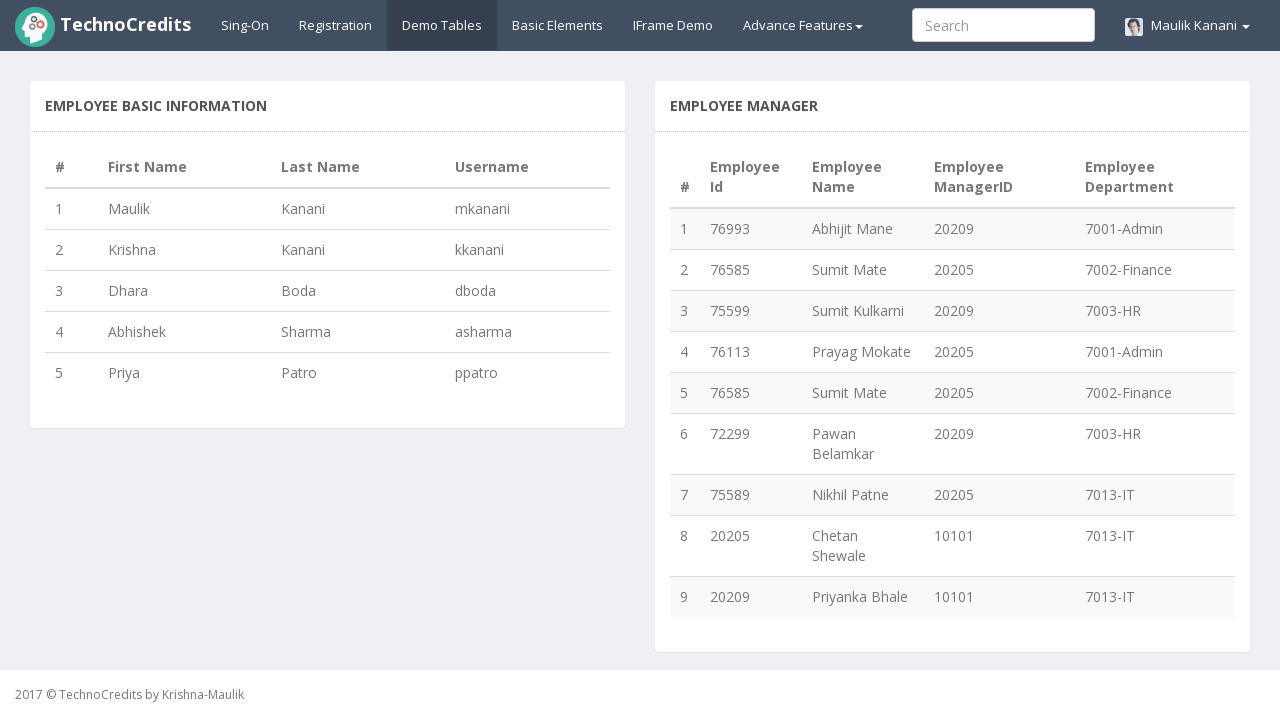

Checked row 9: Employee ID = 20209
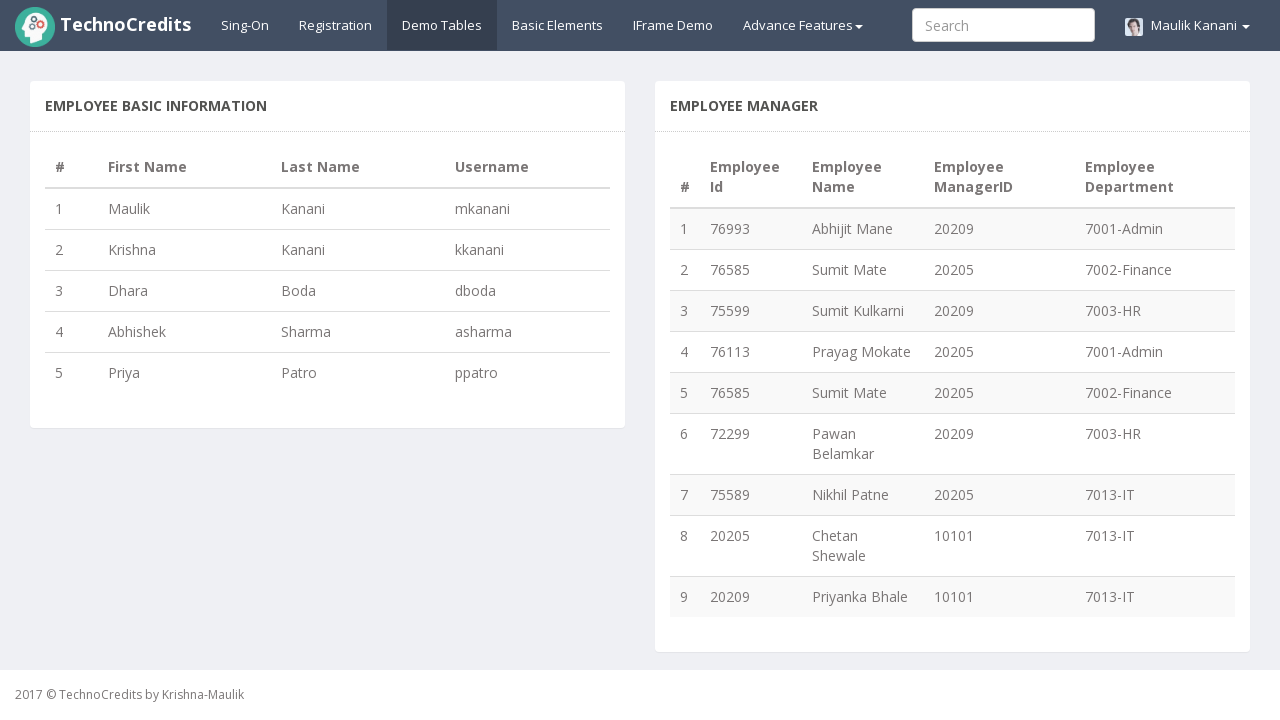

Verified duplicate employee ID is 76585 as expected
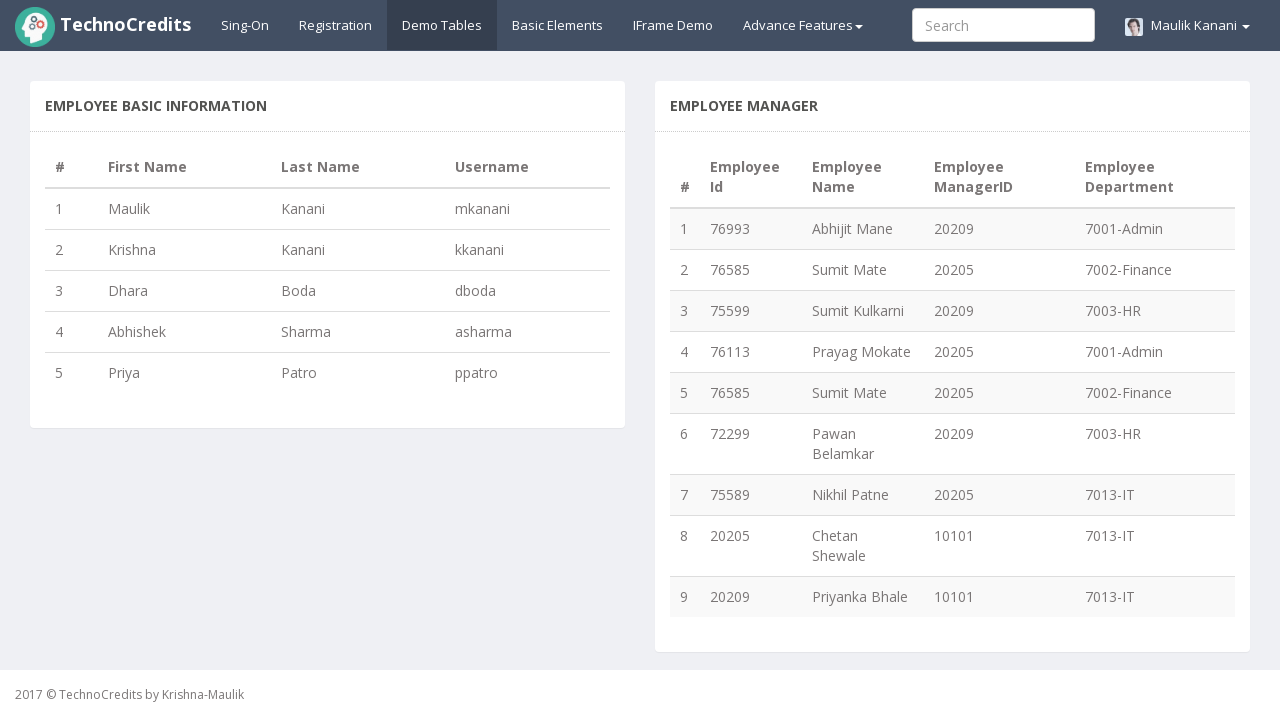

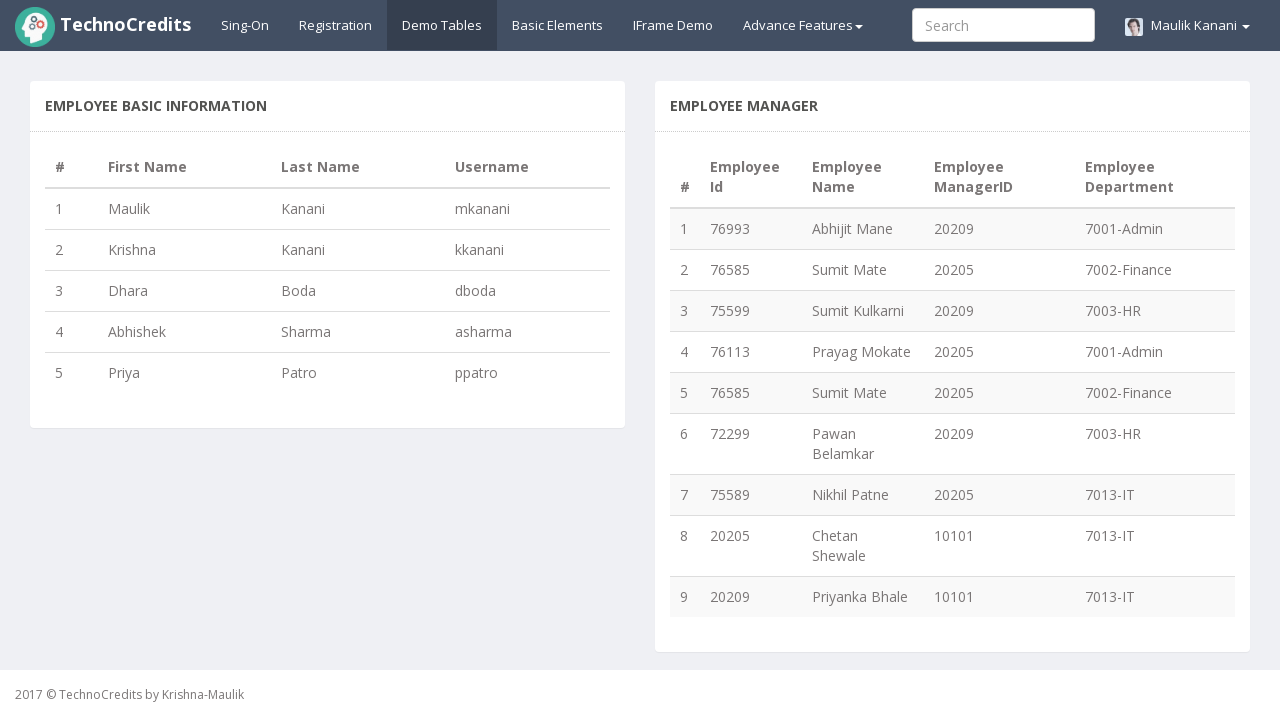